Tests JavaScript prompt alert functionality by clicking the prompt button, entering text into the alert, accepting it, and verifying the result message is displayed correctly.

Starting URL: https://the-internet.herokuapp.com/javascript_alerts

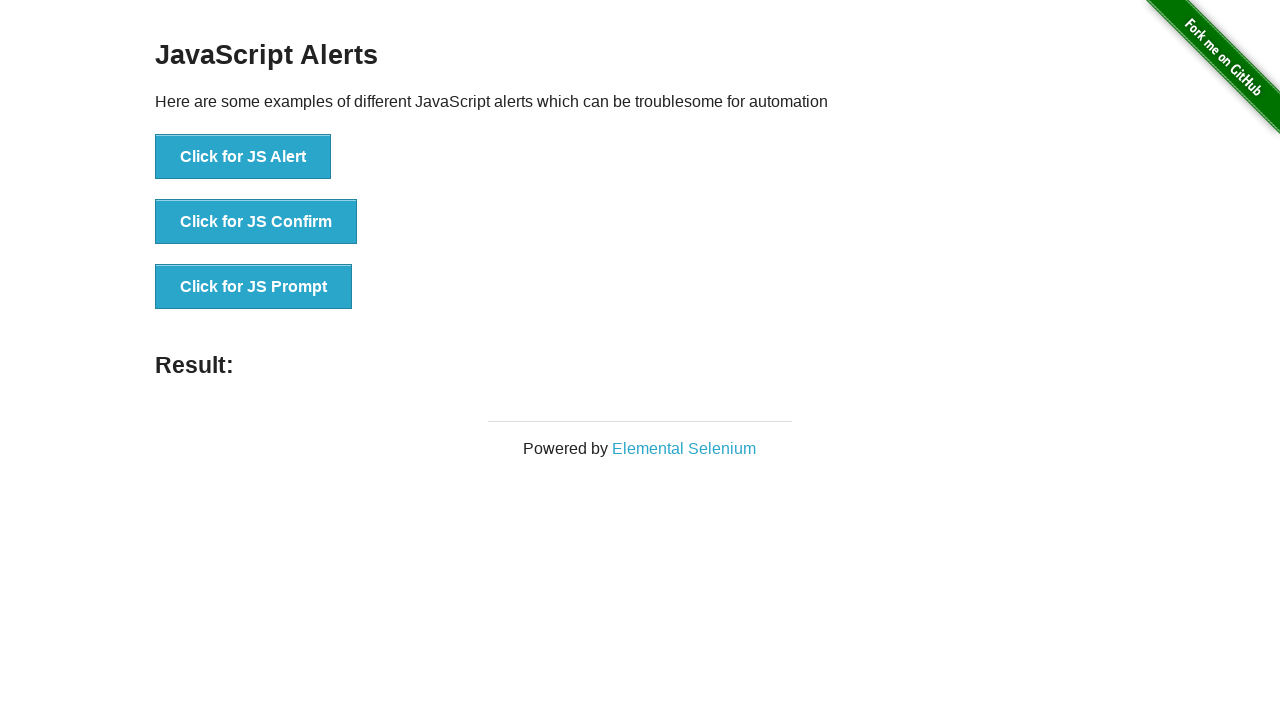

Clicked the JavaScript prompt button at (254, 287) on button[onclick='jsPrompt()']
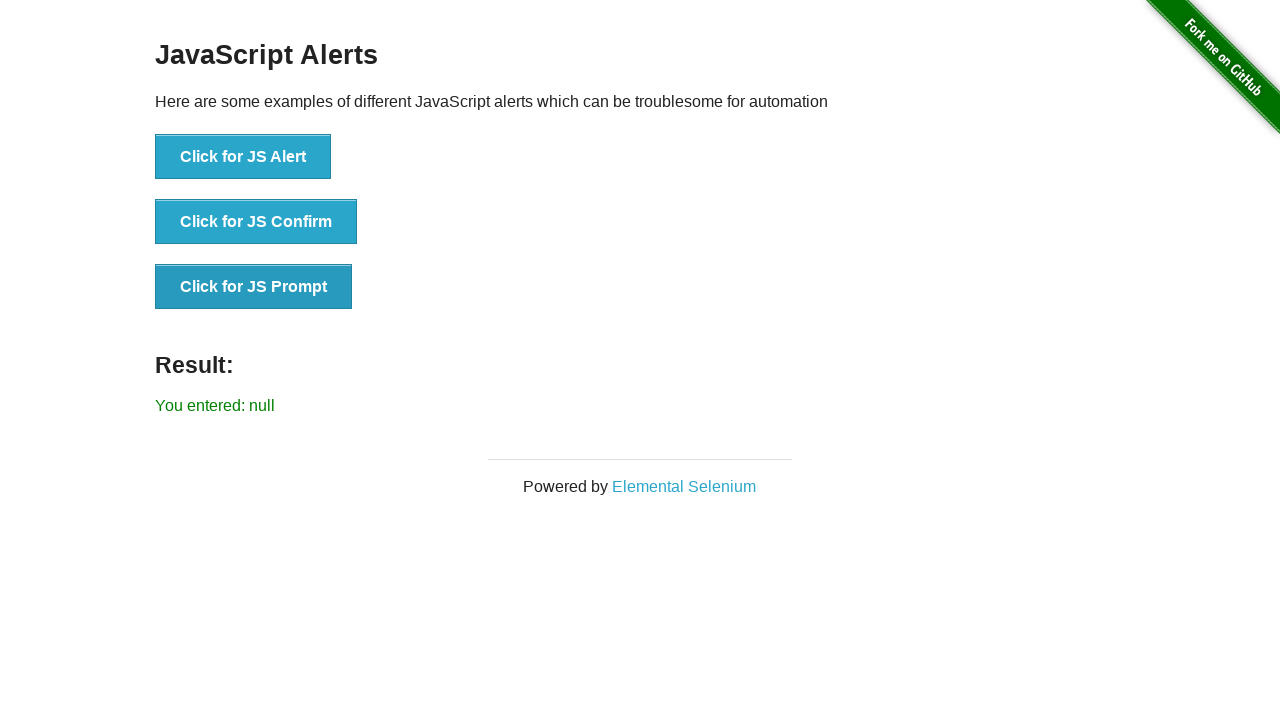

Set up dialog handler to accept prompt with 'PRAMOD'
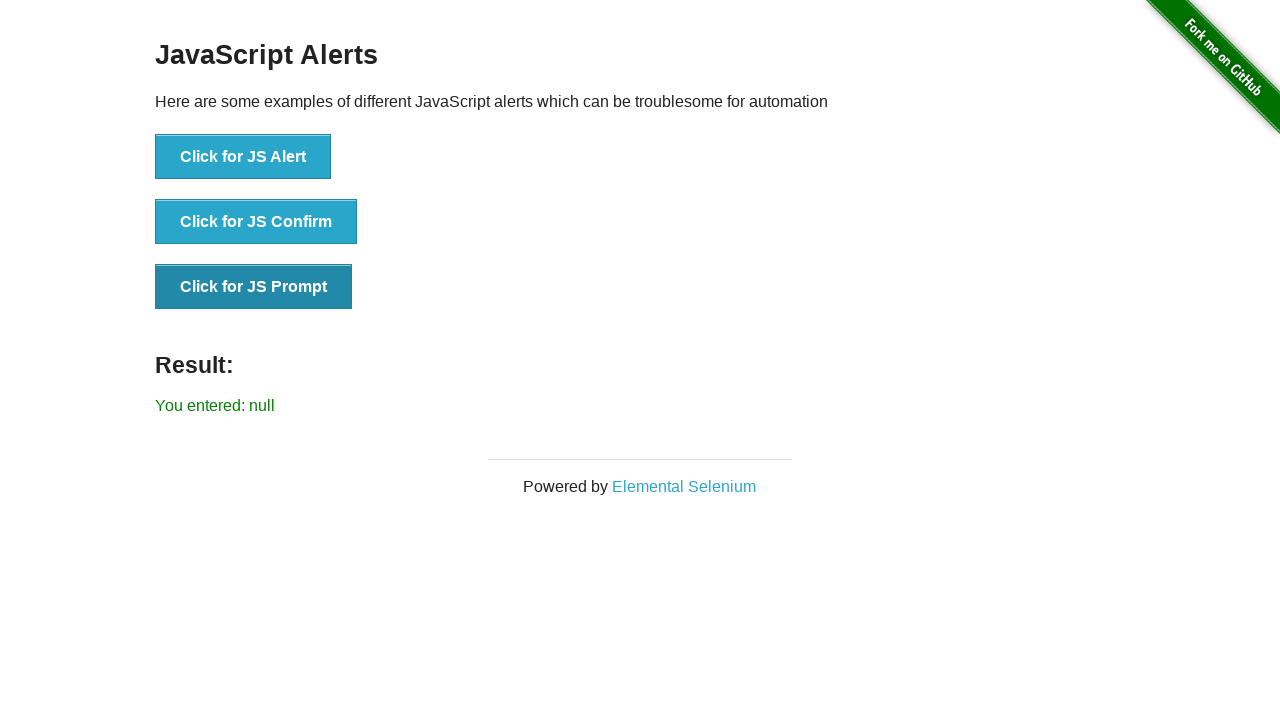

Clicked the JavaScript prompt button again to trigger dialog at (254, 287) on button[onclick='jsPrompt()']
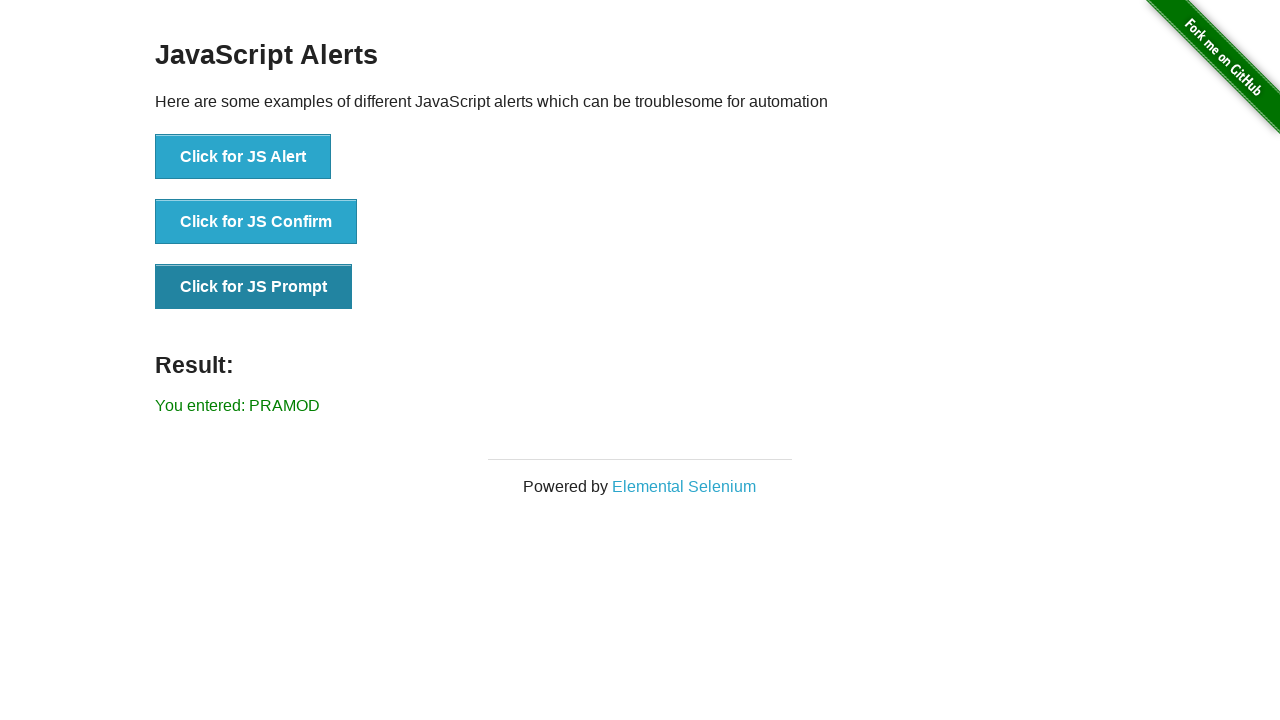

Result element loaded after prompt was accepted
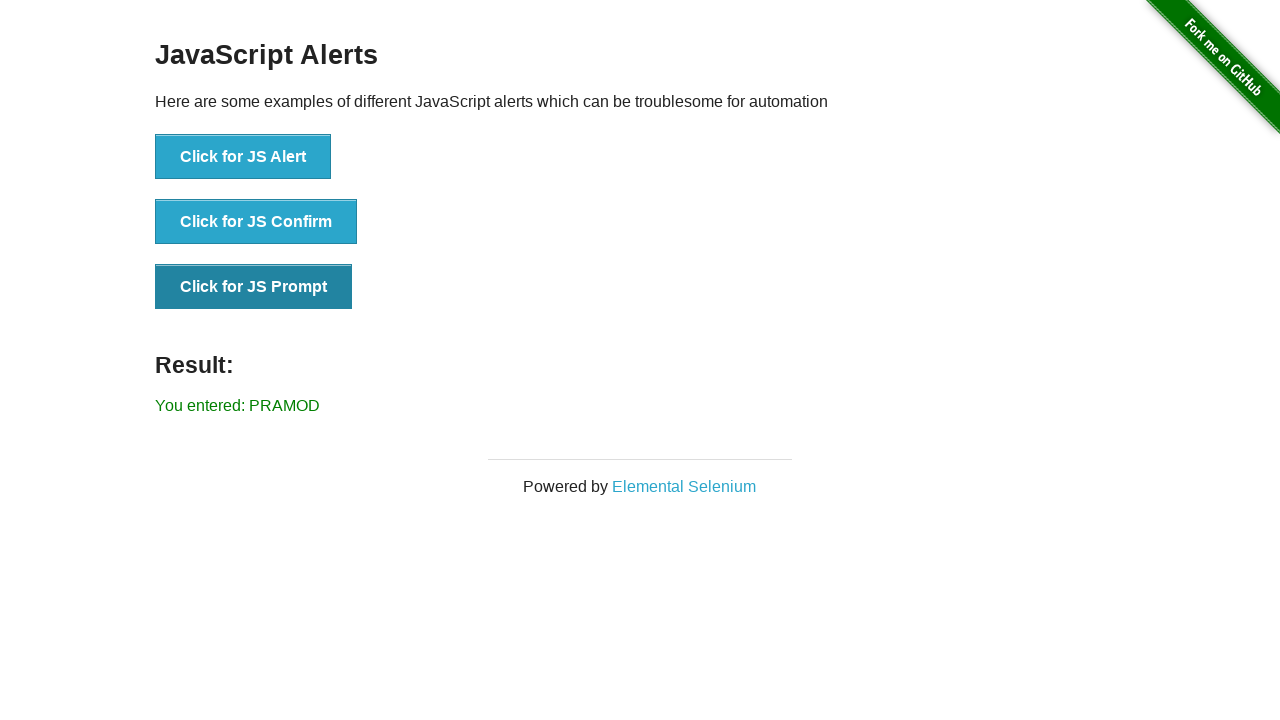

Retrieved result text from the result element
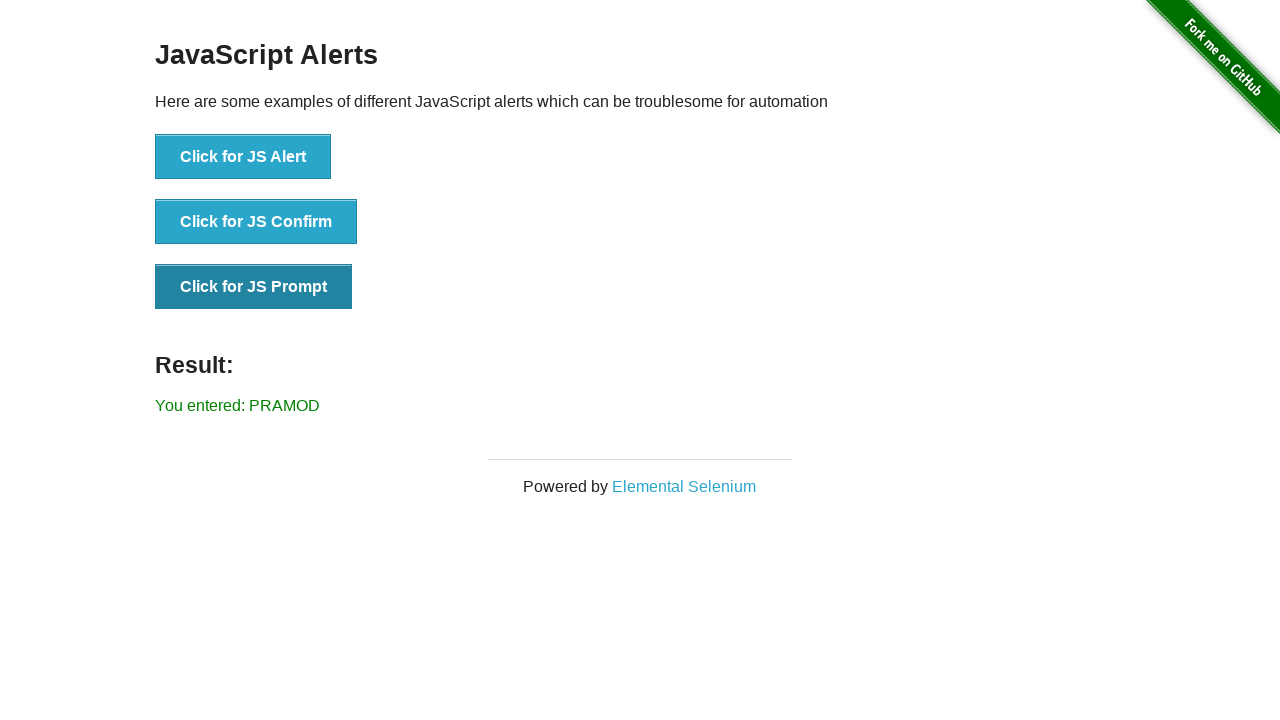

Verified result text is 'You entered: PRAMOD'
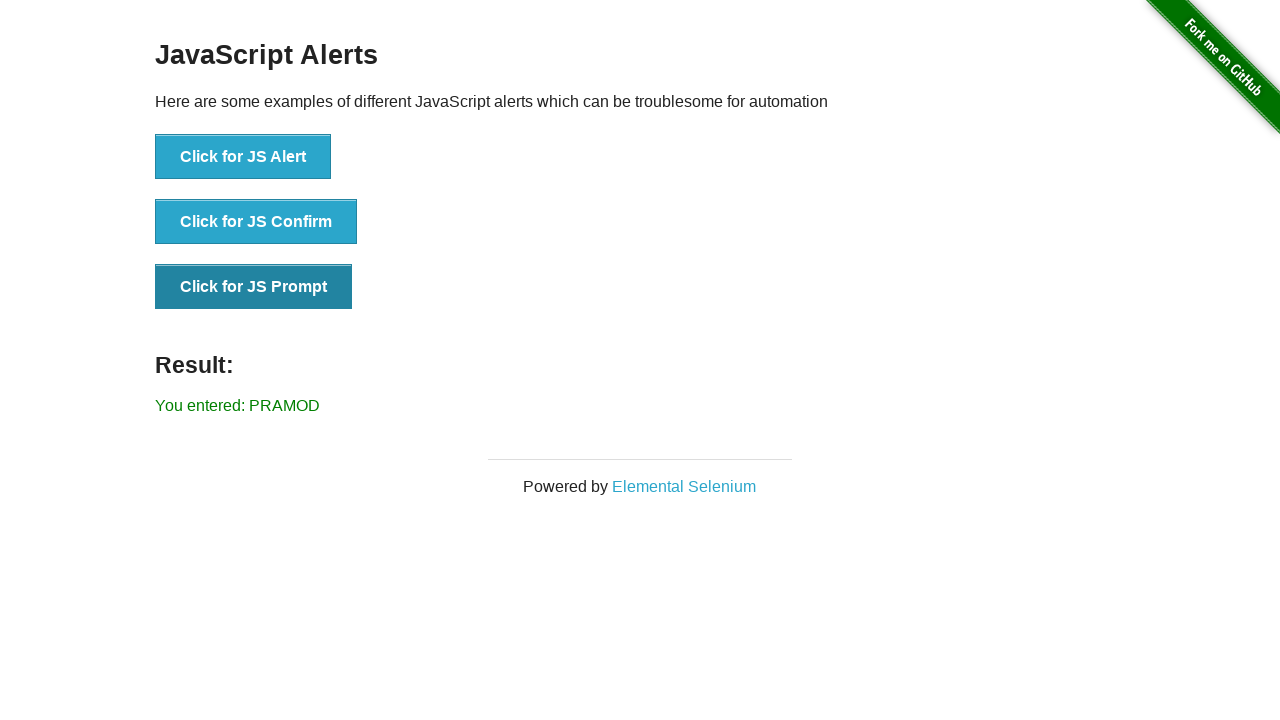

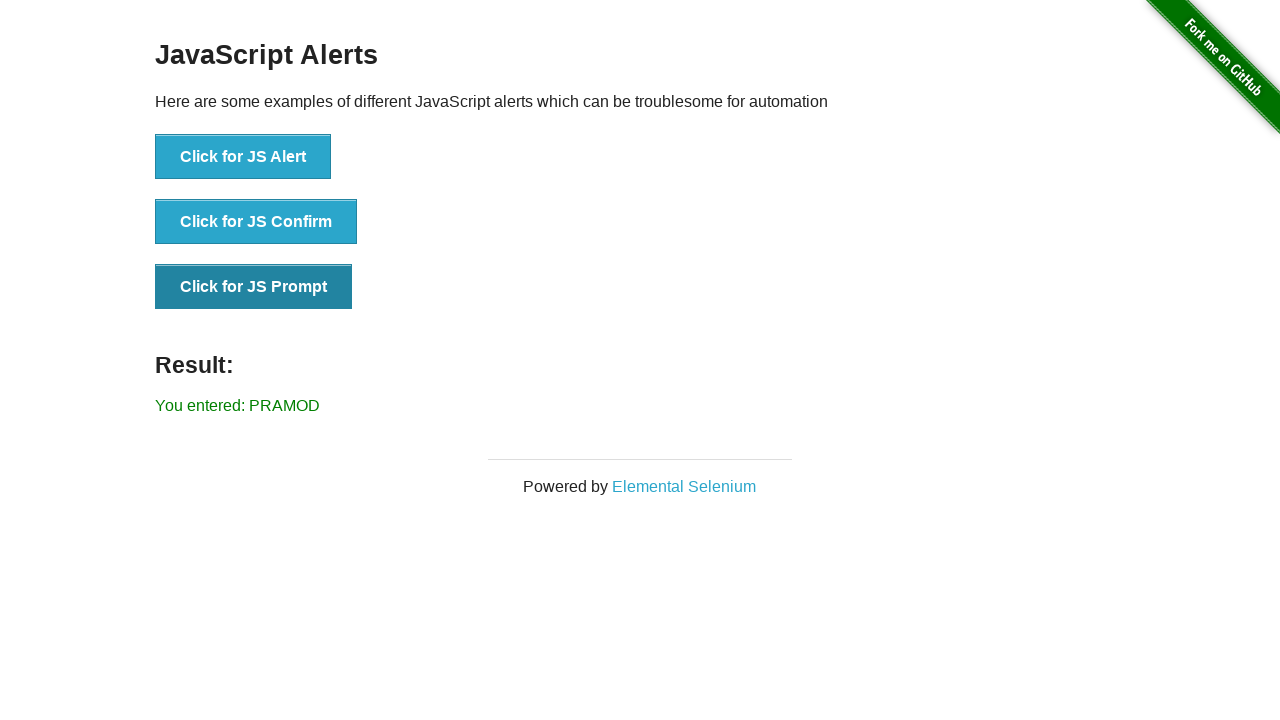